Tests page scrolling functionality by scrolling to the bottom of the page and verifying the scroll position

Starting URL: https://japam.in

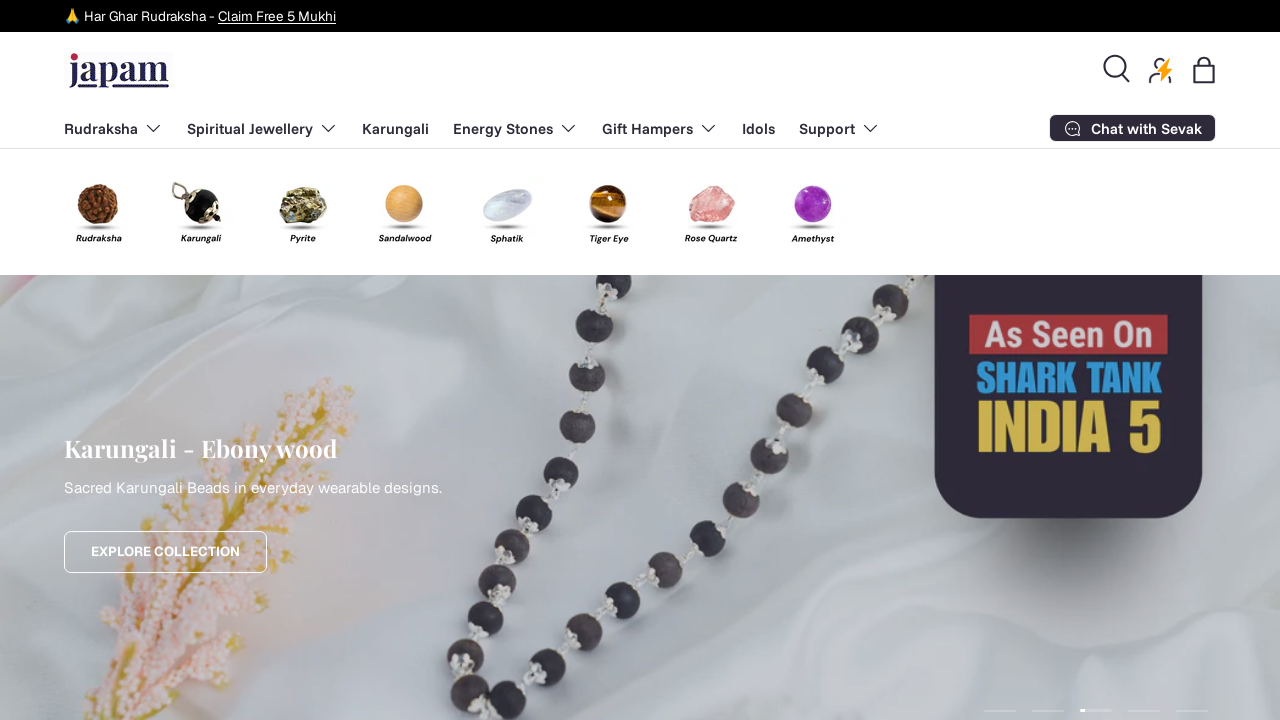

Scrolled to the bottom of the page
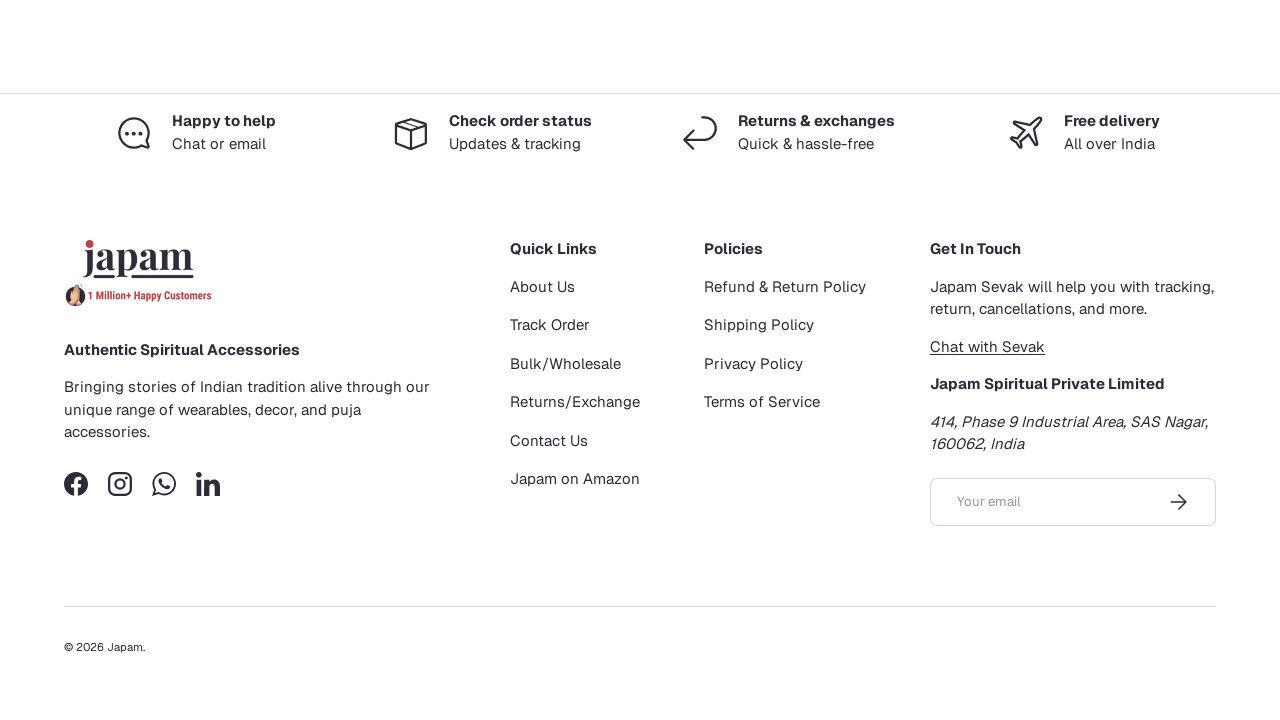

Retrieved scroll position: 11016 pixels
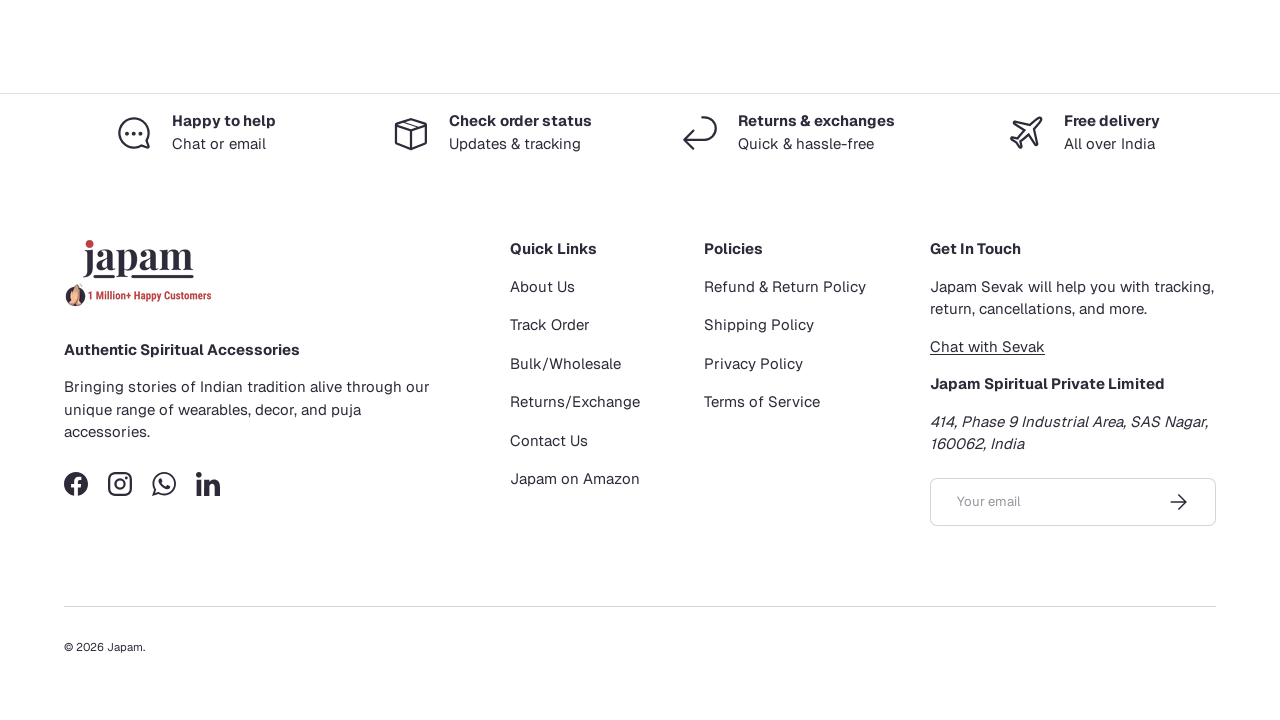

Waited 1000ms for lazy-loaded content to load
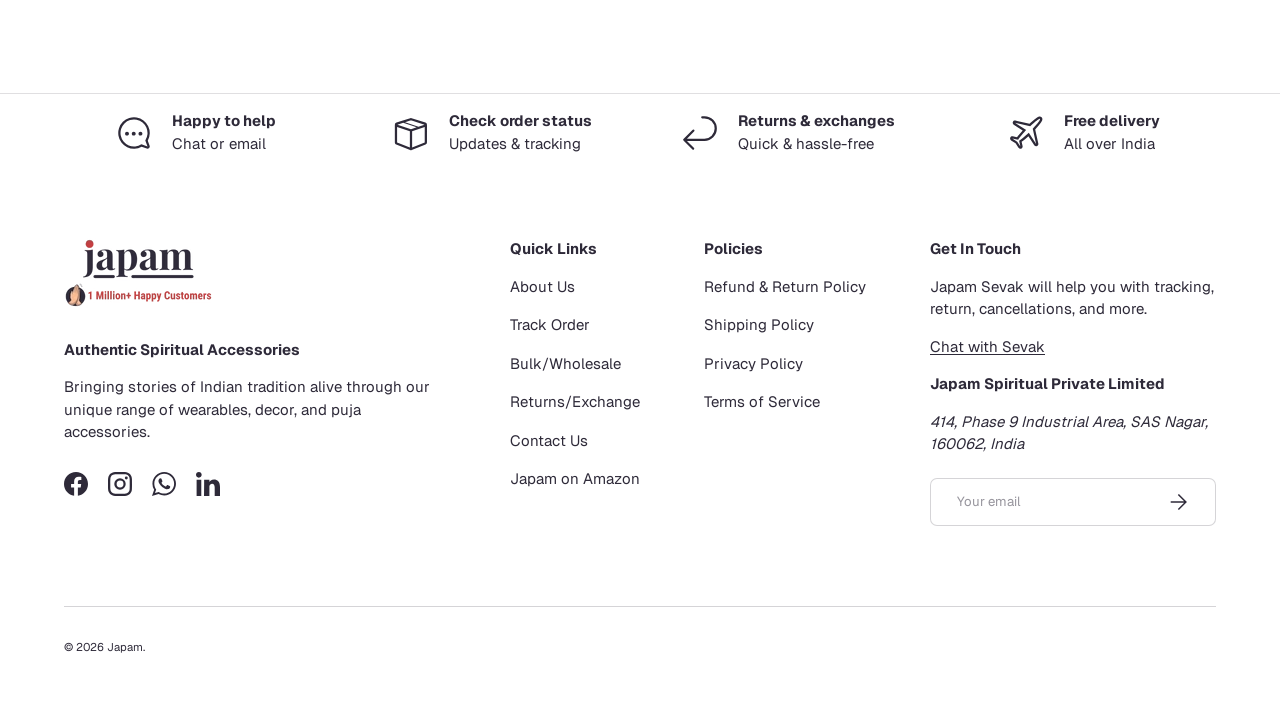

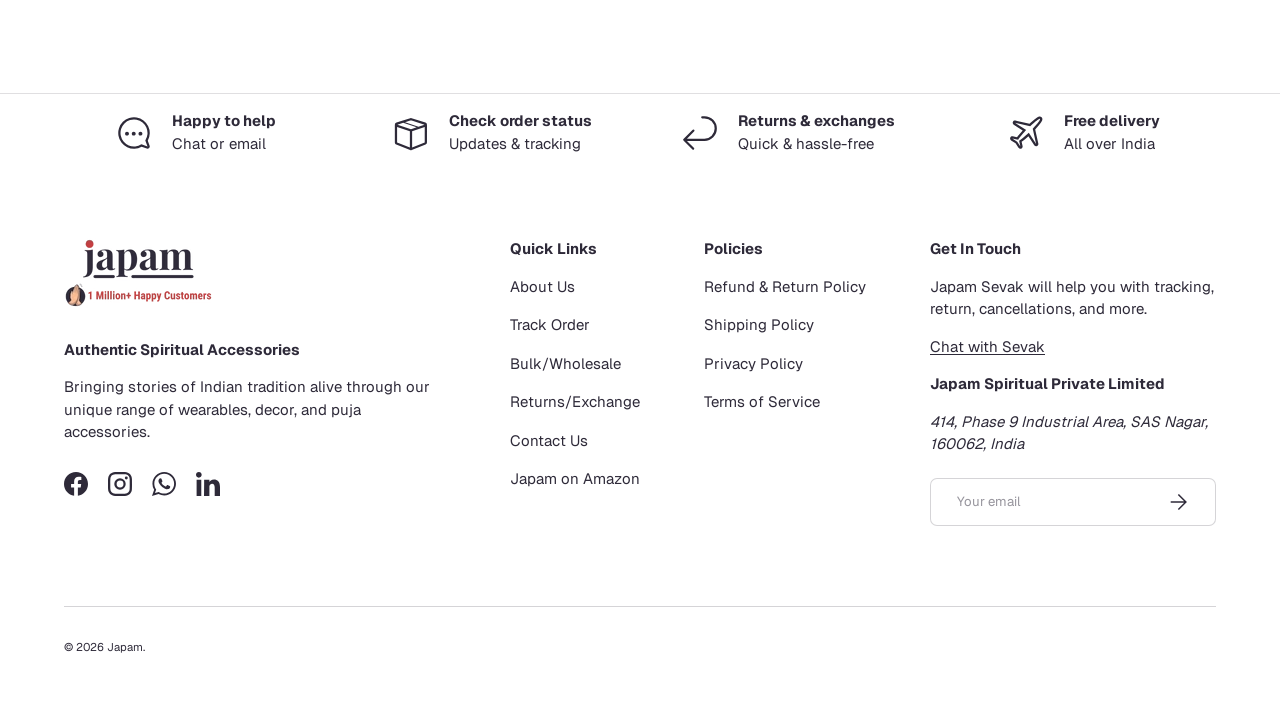